Tests adding and then removing an element by clicking add and then delete buttons

Starting URL: https://the-internet.herokuapp.com/add_remove_elements/

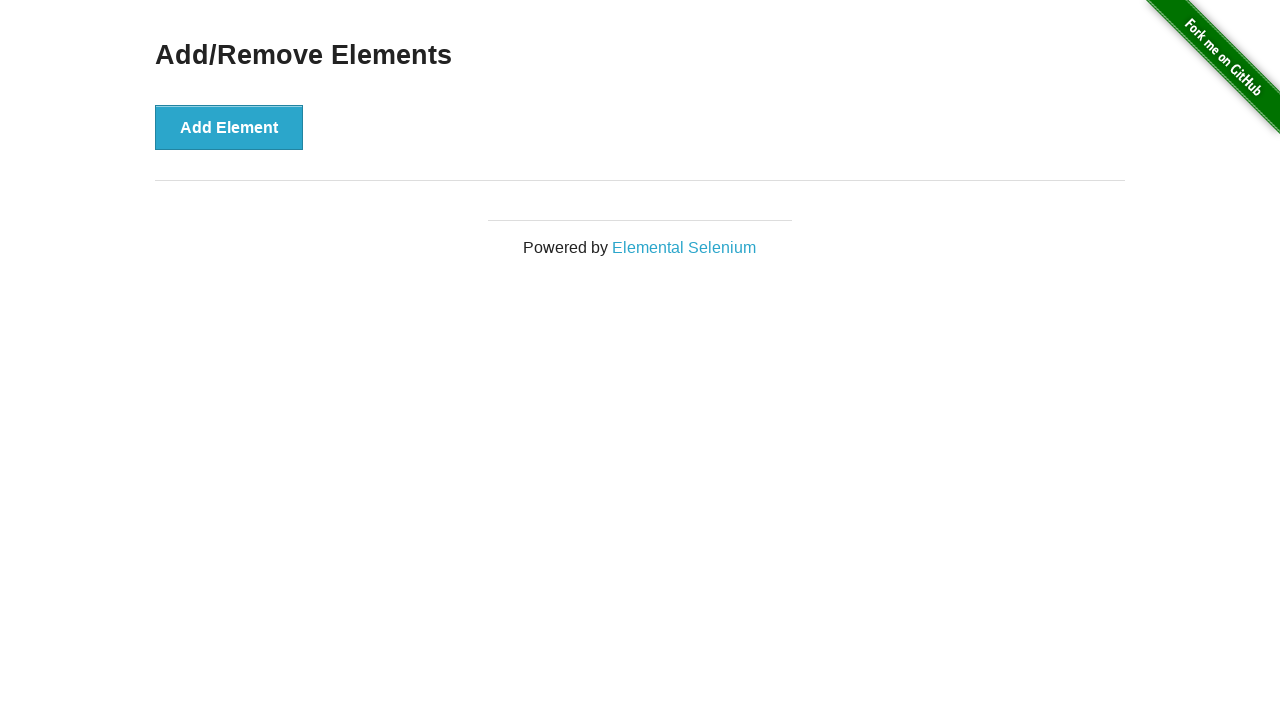

Clicked Add Element button at (229, 127) on button[onclick='addElement()']
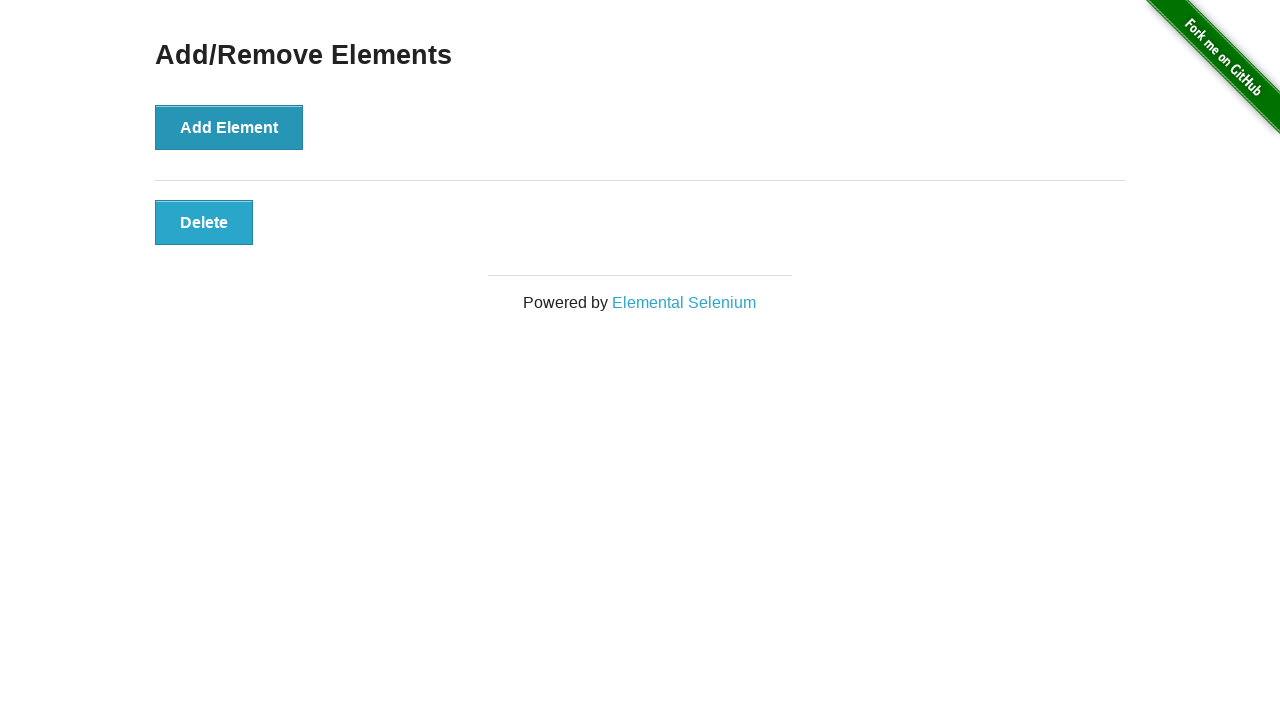

Added element appeared on the page
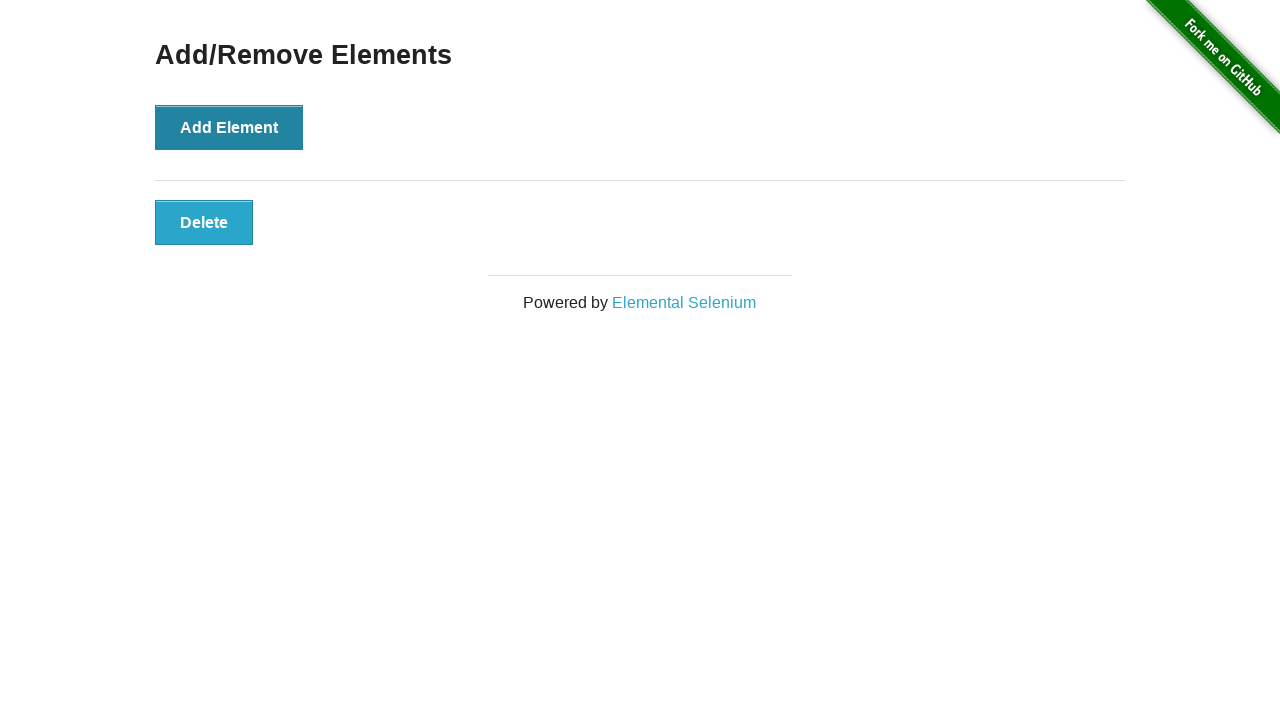

Clicked Delete button to remove the element at (204, 222) on .added-manually
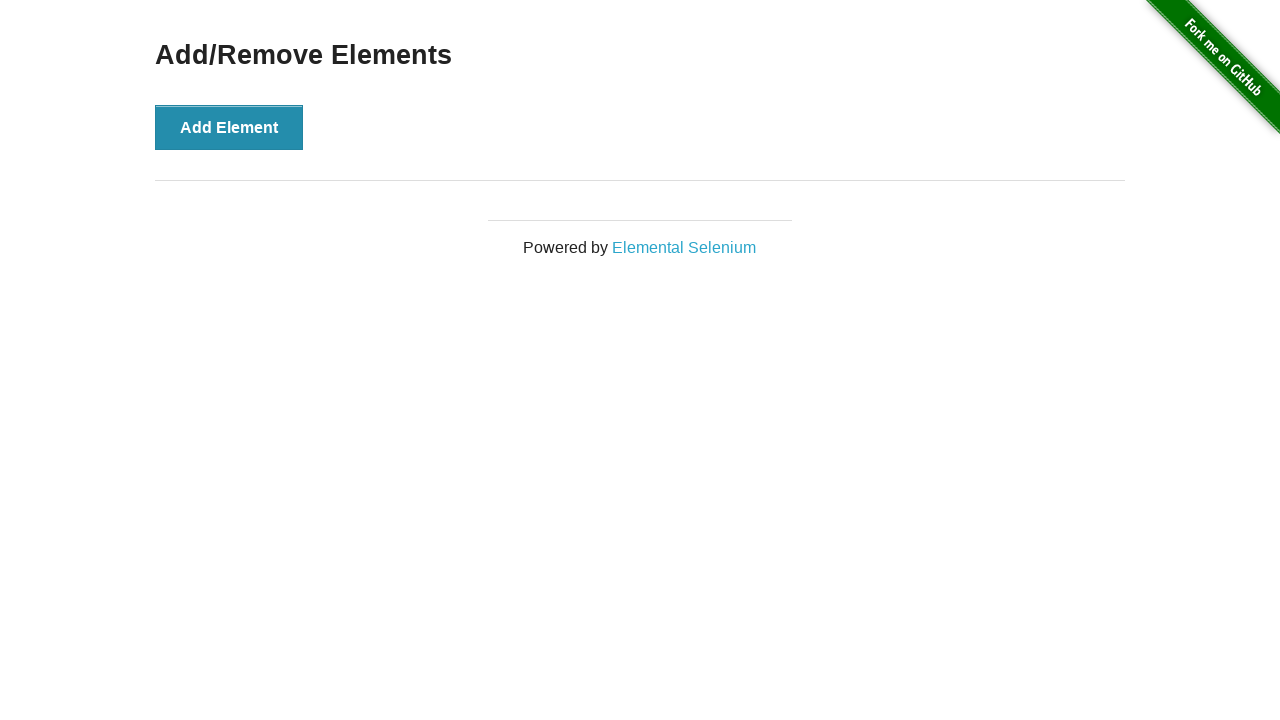

Element was successfully removed from the page
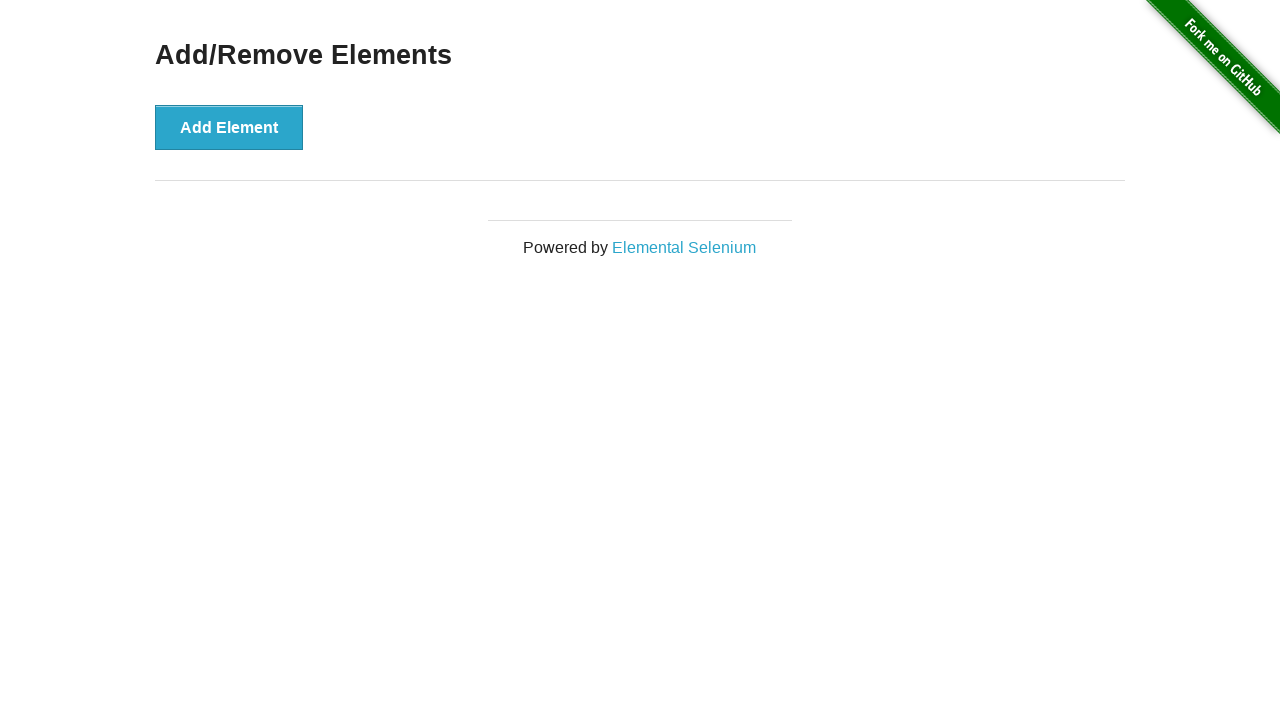

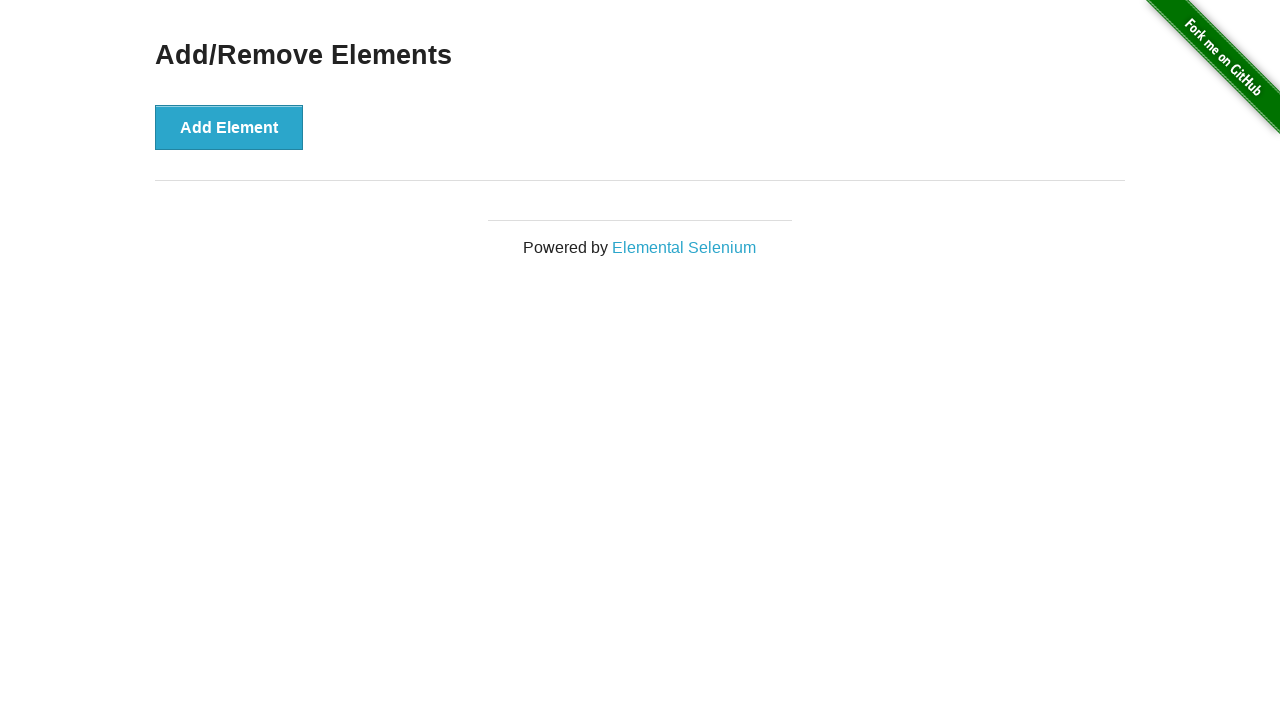